Tests a registration form by filling in the first name field, selecting a gender radio button, and clicking the file upload input element.

Starting URL: https://demo.automationtesting.in/Register.html

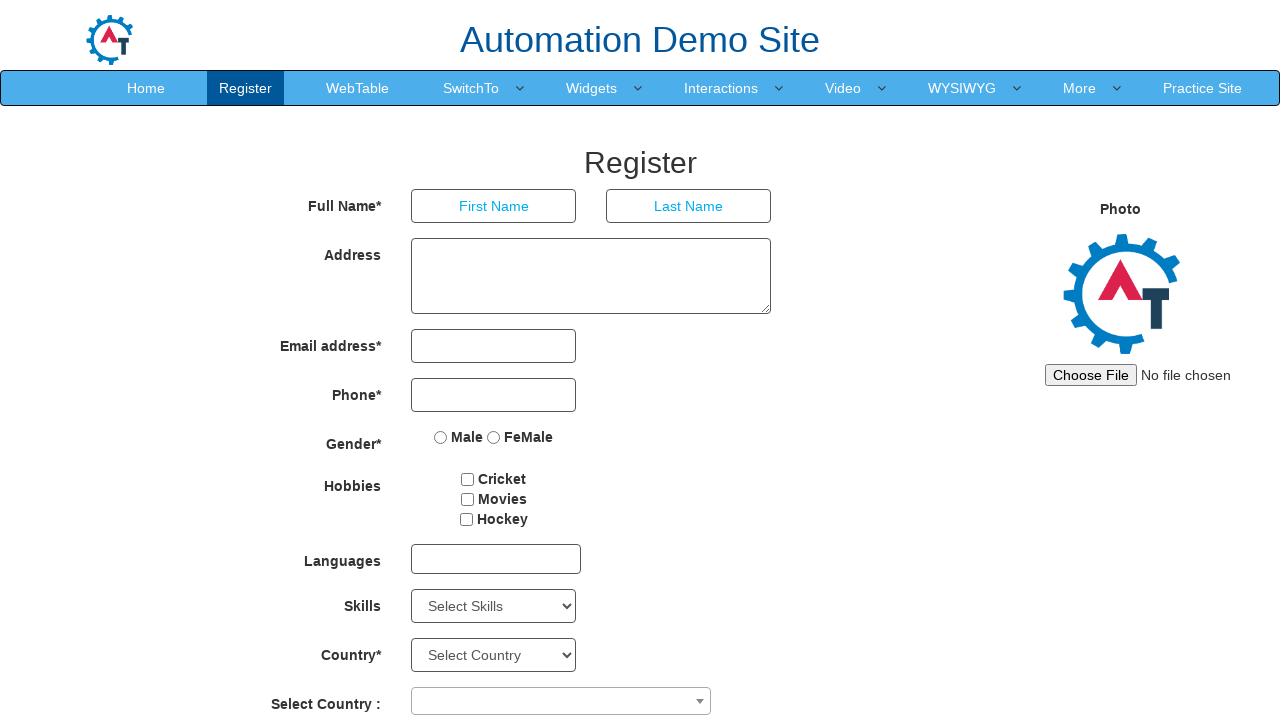

Waited for page to load (domcontentloaded)
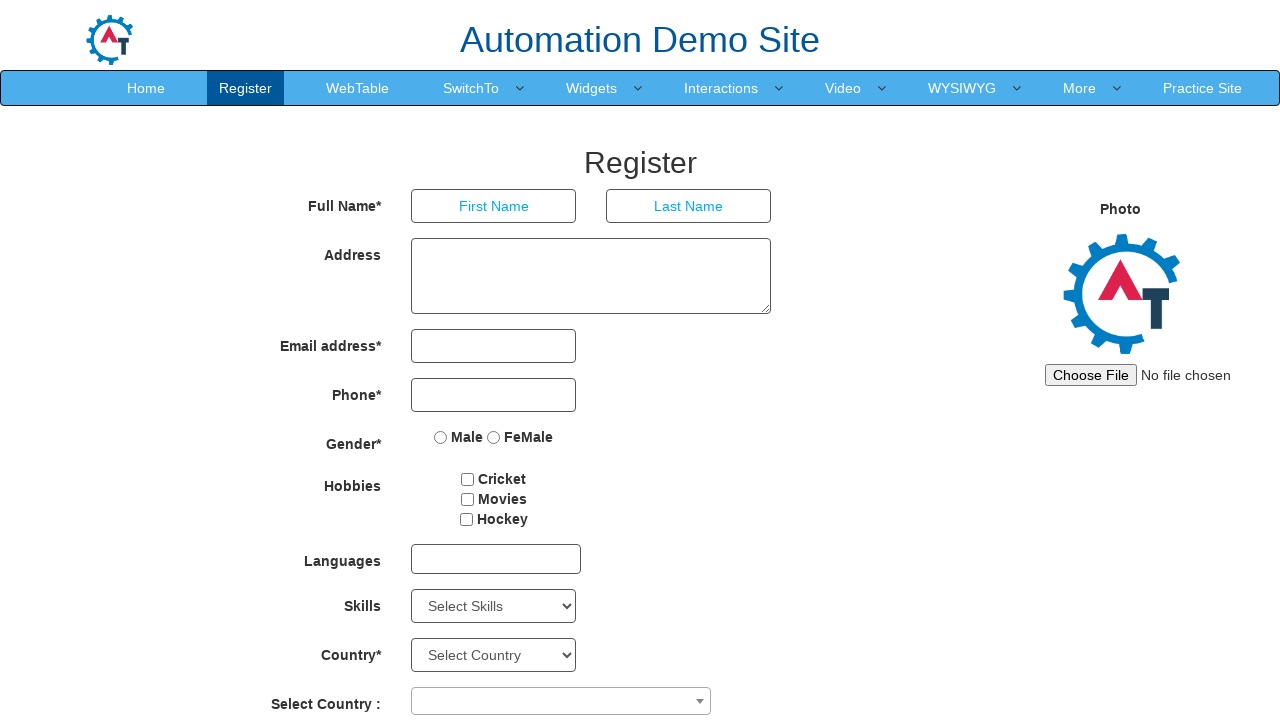

Filled first name field with '1234' on input[placeholder='First Name']
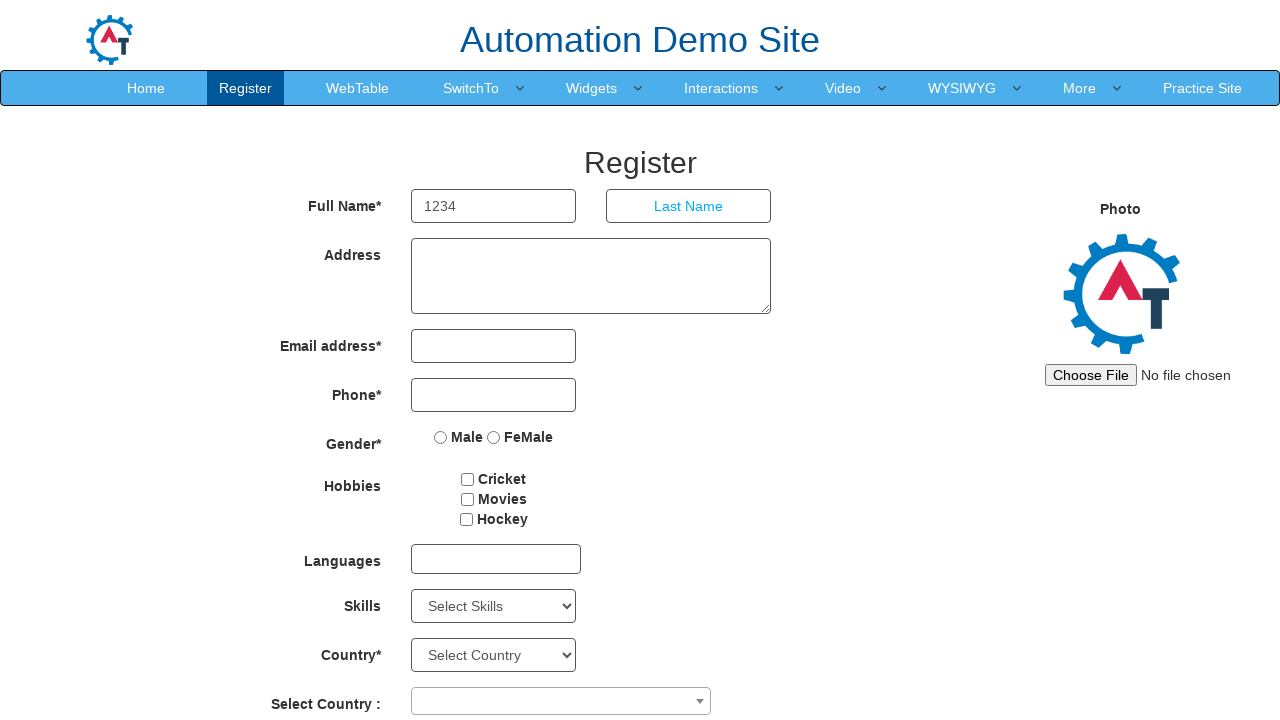

Selected FeMale radio button at (494, 437) on input[value='FeMale']
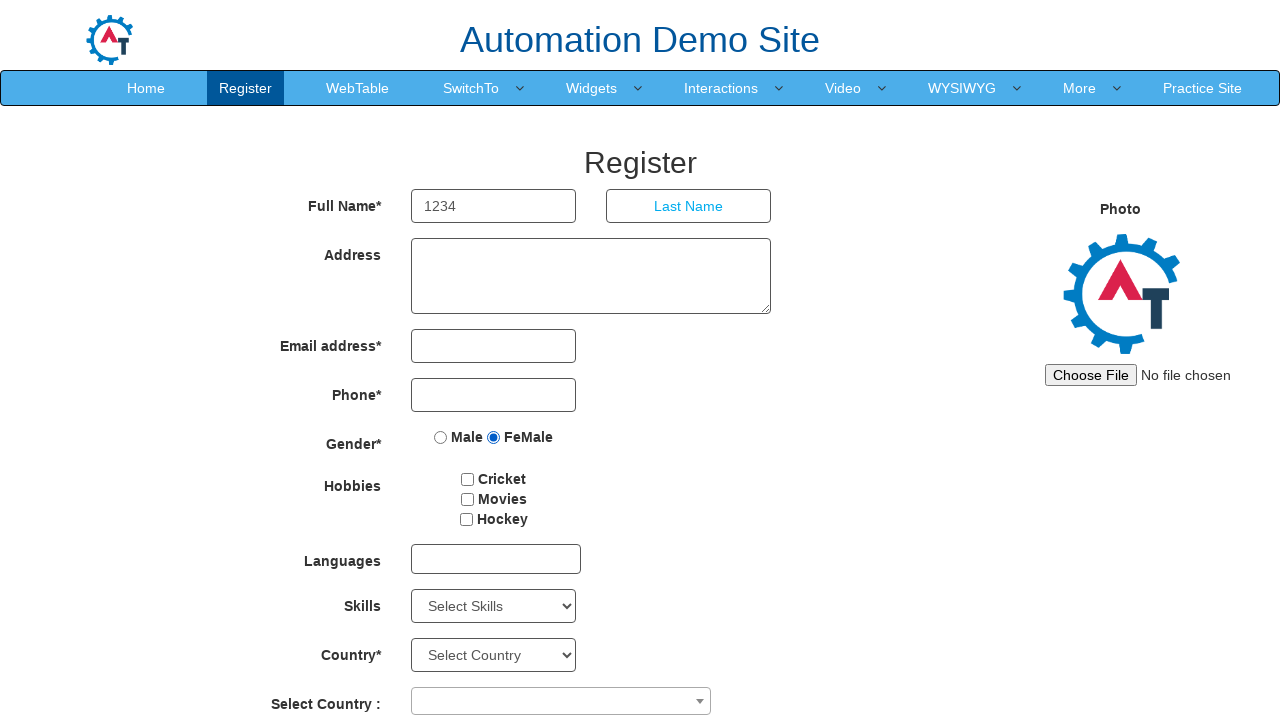

Clicked file upload input element at (1144, 375) on input#imagesrc
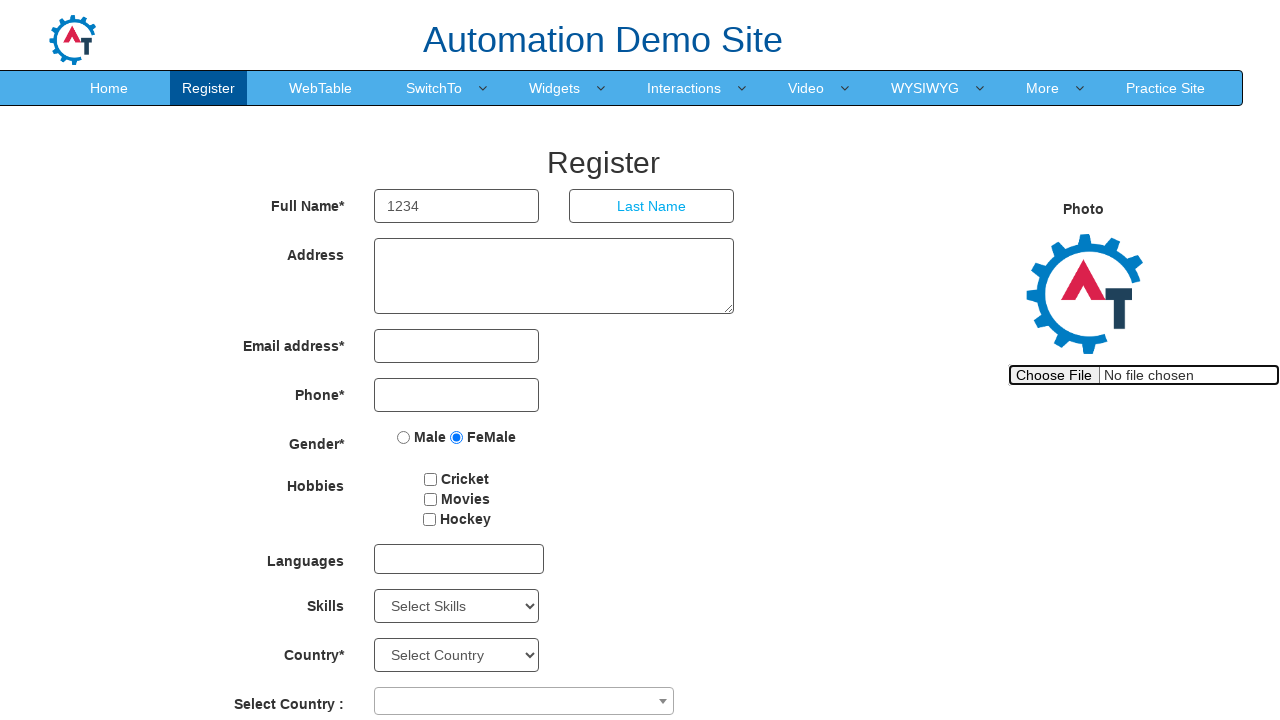

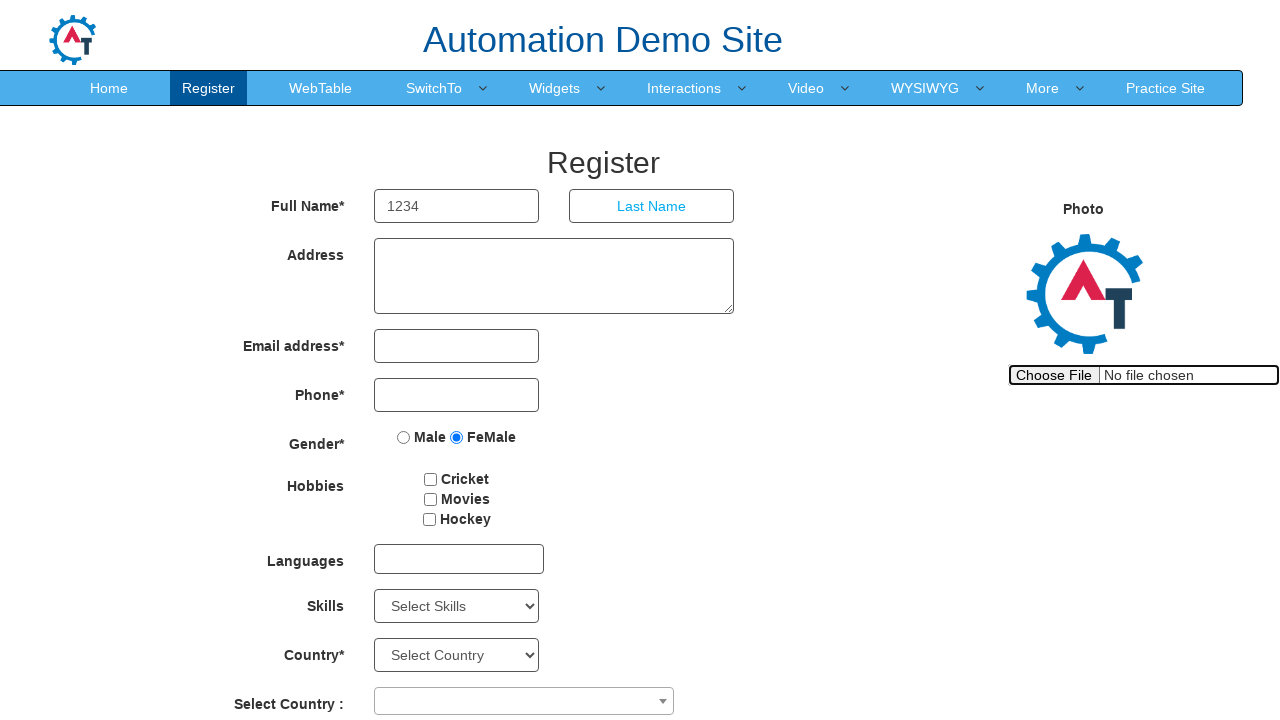